Tests clicking a button with a dynamic ID multiple times on the UI Testing Playground site to verify interaction with dynamically-generated element IDs.

Starting URL: http://uitestingplayground.com/dynamicid

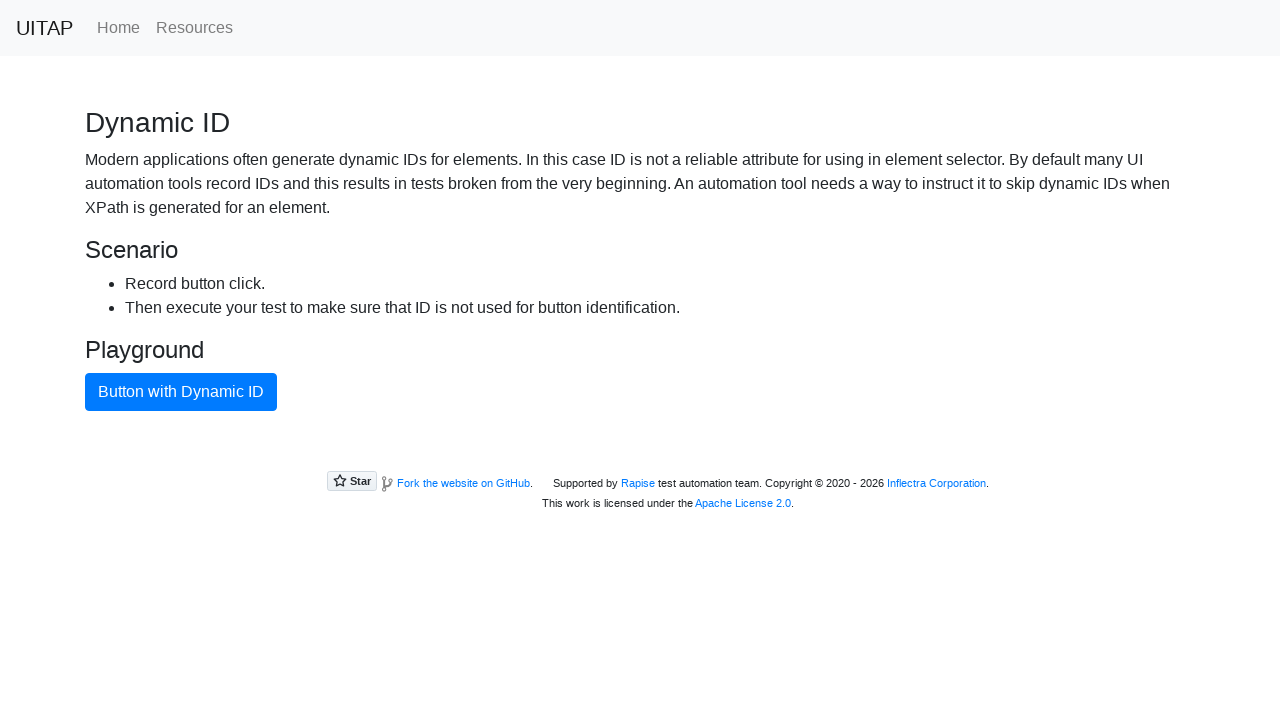

Clicked button with dynamic ID (first click) at (181, 392) on xpath=//button[text()='Button with Dynamic ID']
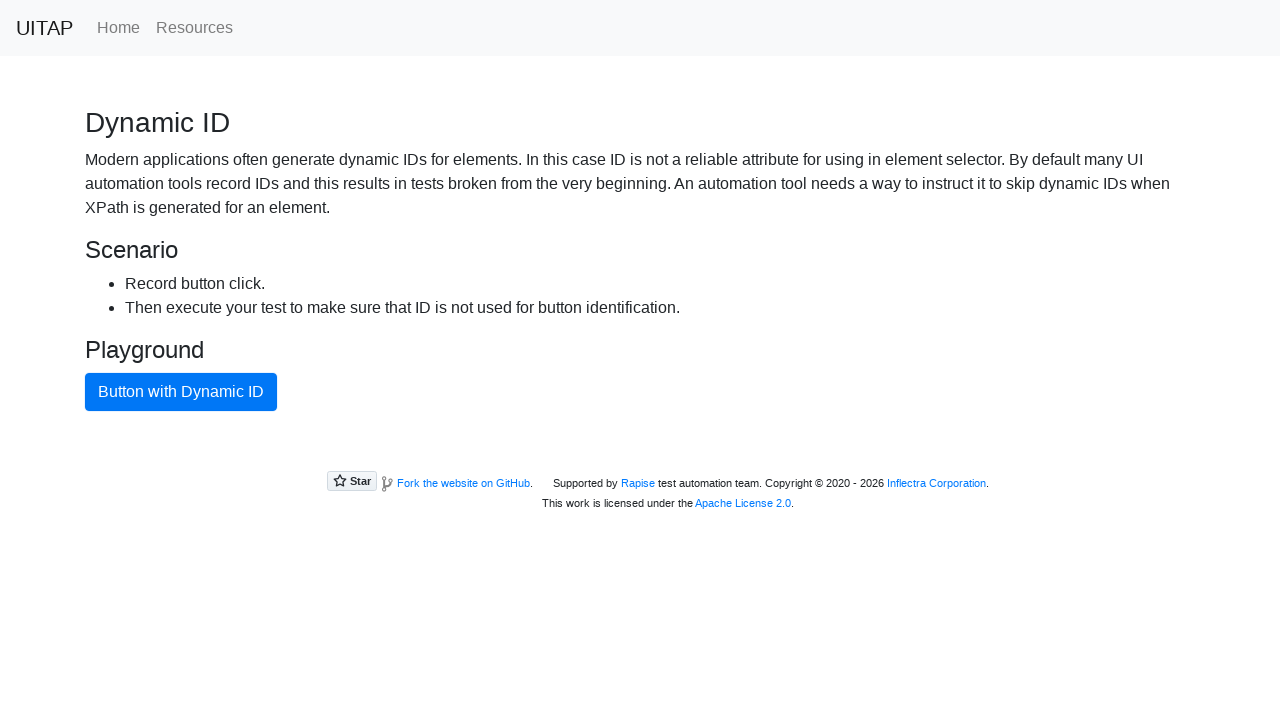

Clicked button with dynamic ID at (181, 392) on xpath=//button[text()='Button with Dynamic ID']
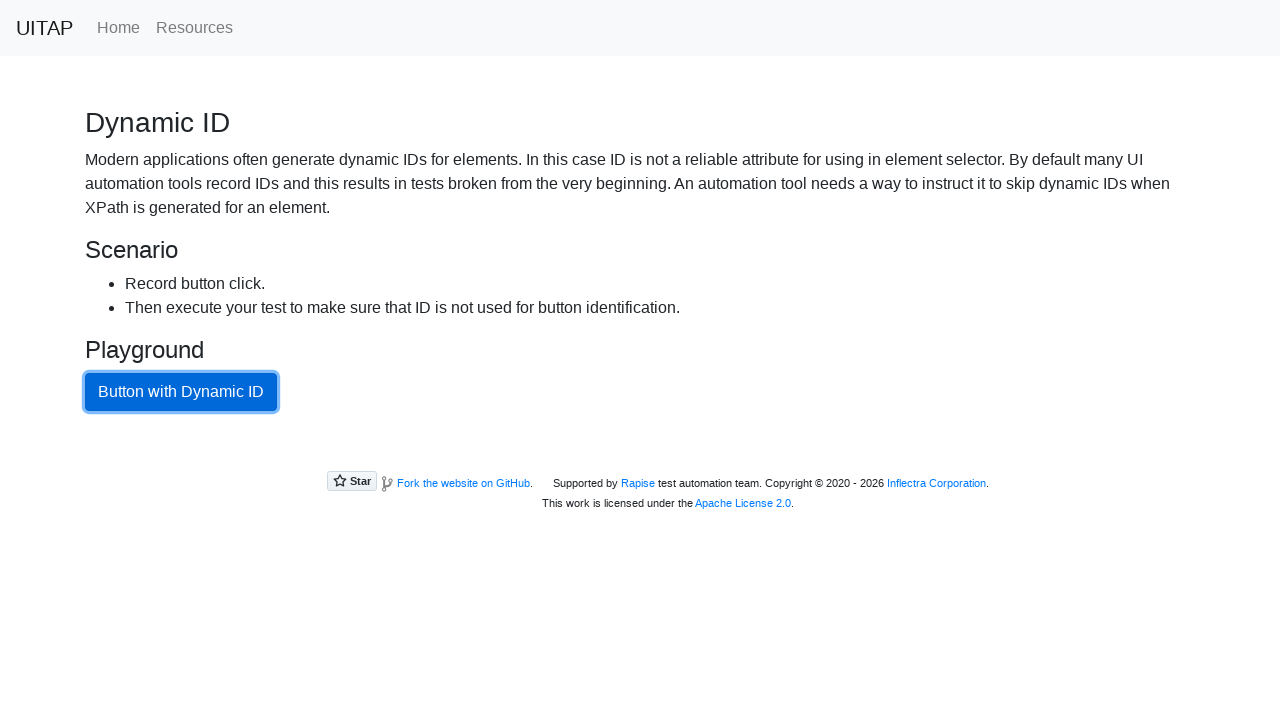

Waited 2 seconds between button clicks
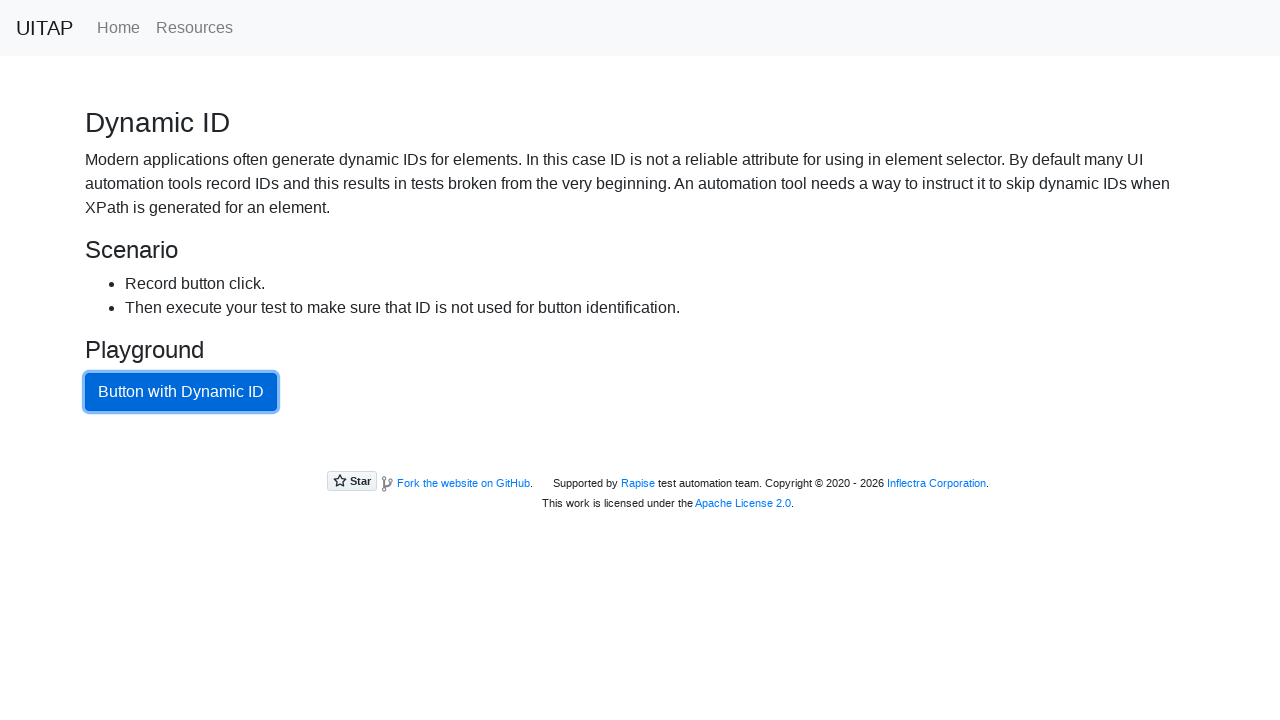

Clicked button with dynamic ID at (181, 392) on xpath=//button[text()='Button with Dynamic ID']
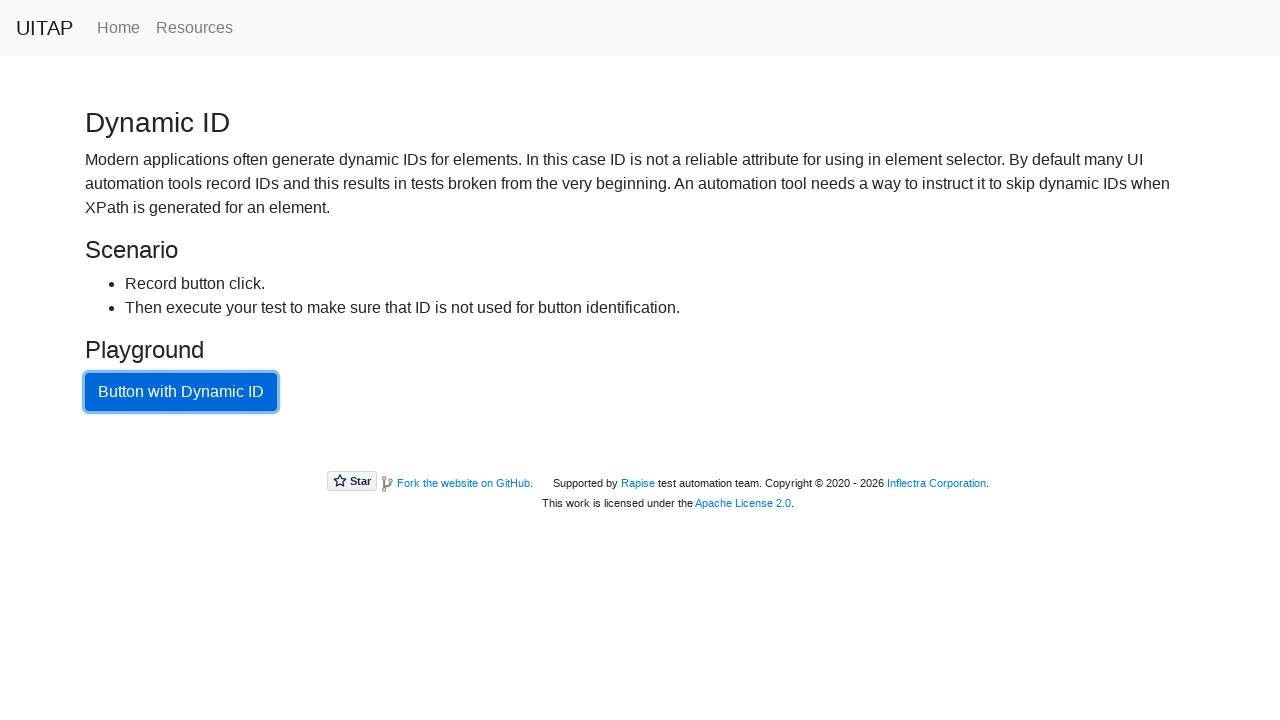

Waited 2 seconds between button clicks
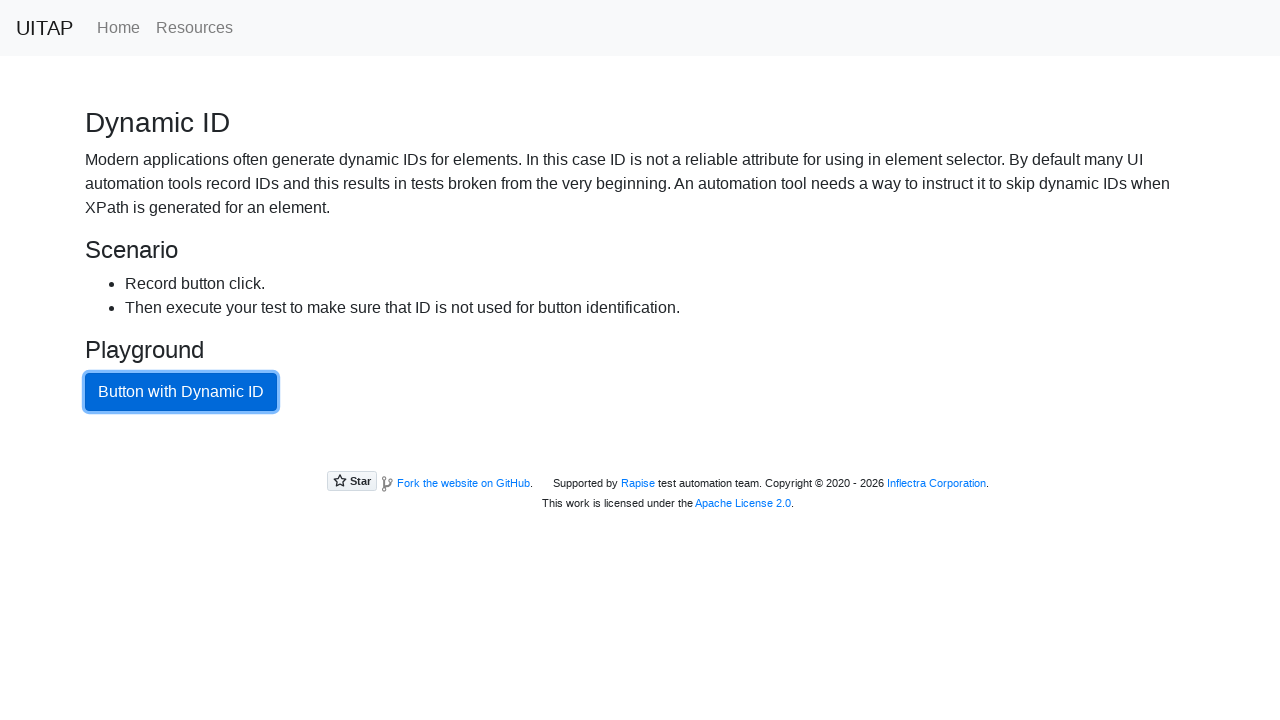

Clicked button with dynamic ID at (181, 392) on xpath=//button[text()='Button with Dynamic ID']
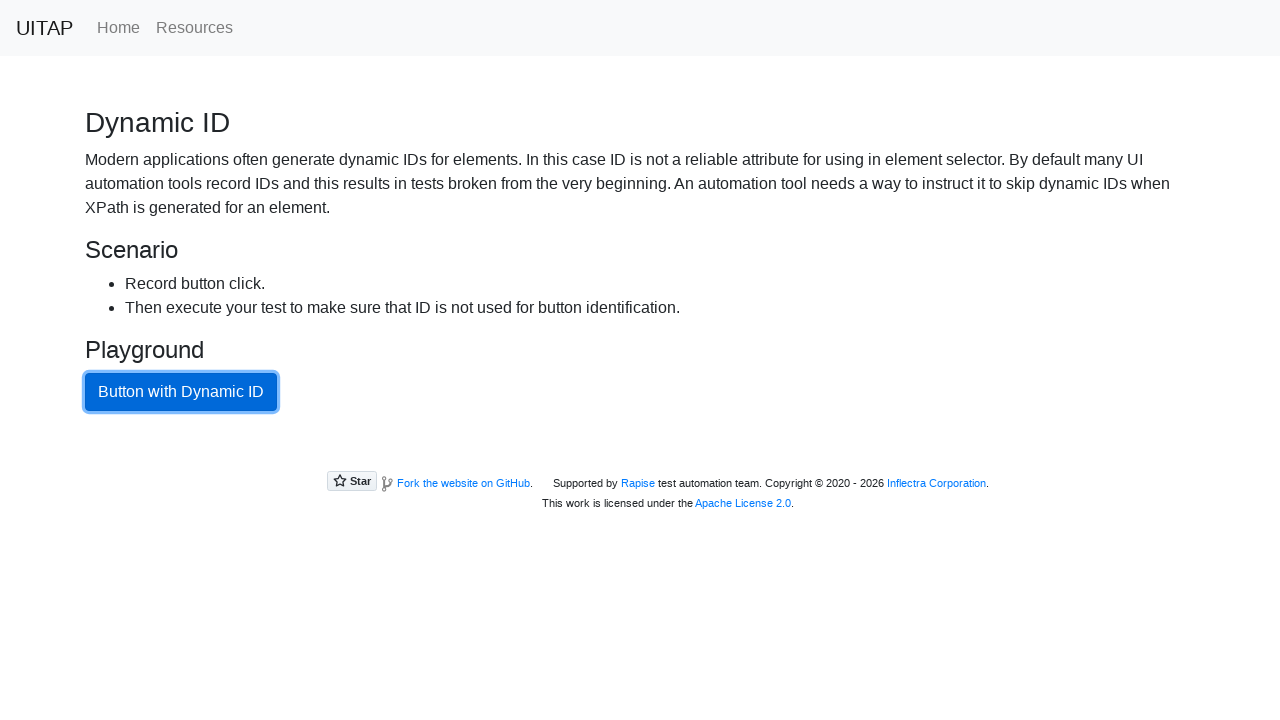

Waited 2 seconds between button clicks
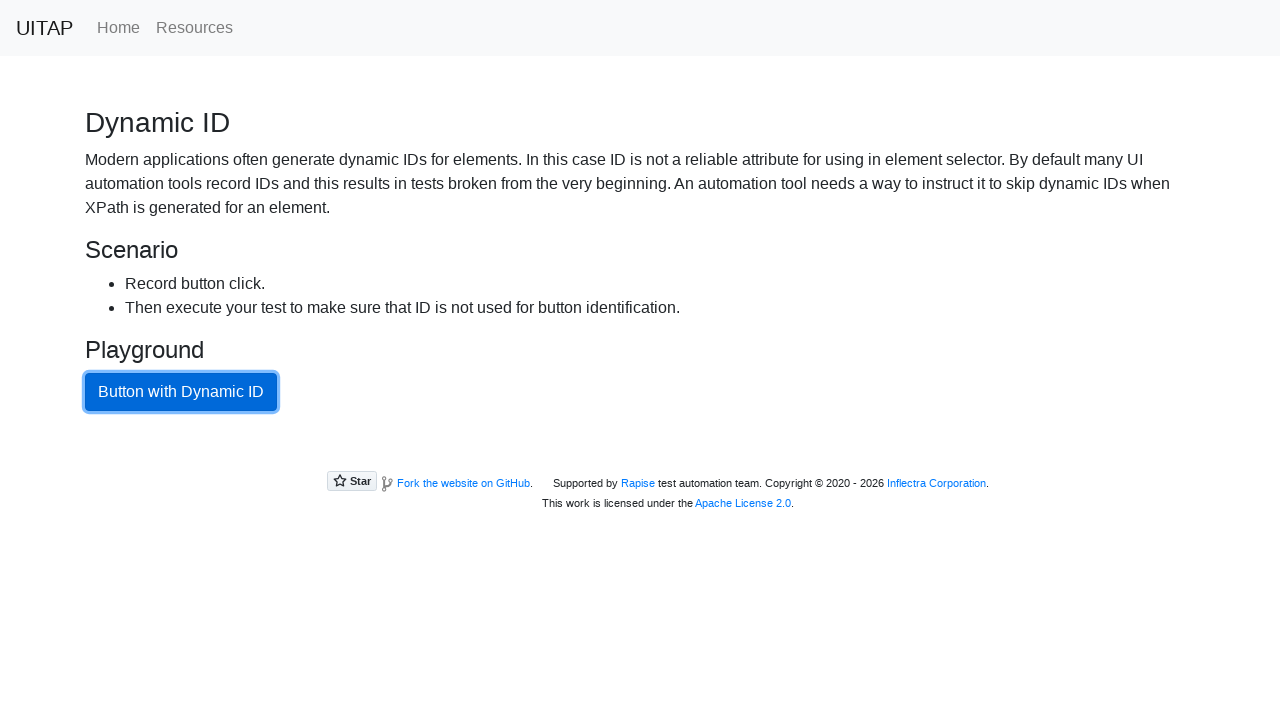

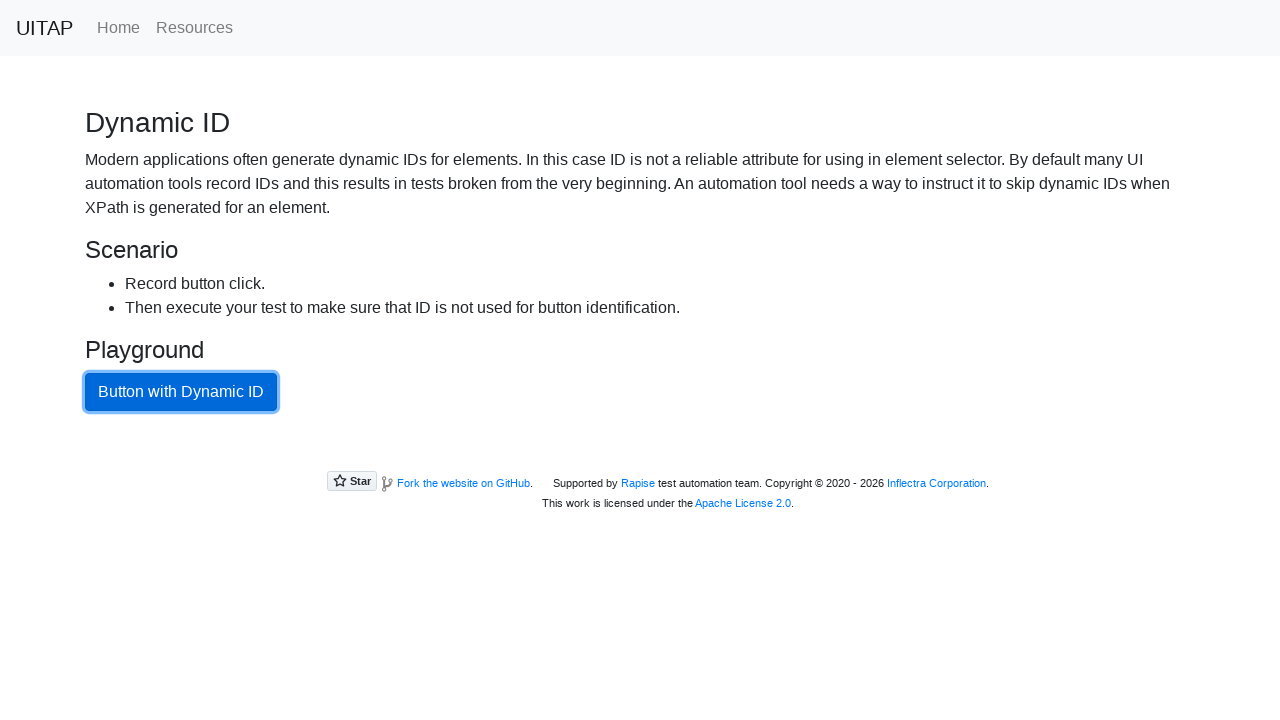